Tests that an error message is displayed when attempting to login with invalid credentials

Starting URL: https://www.saucedemo.com

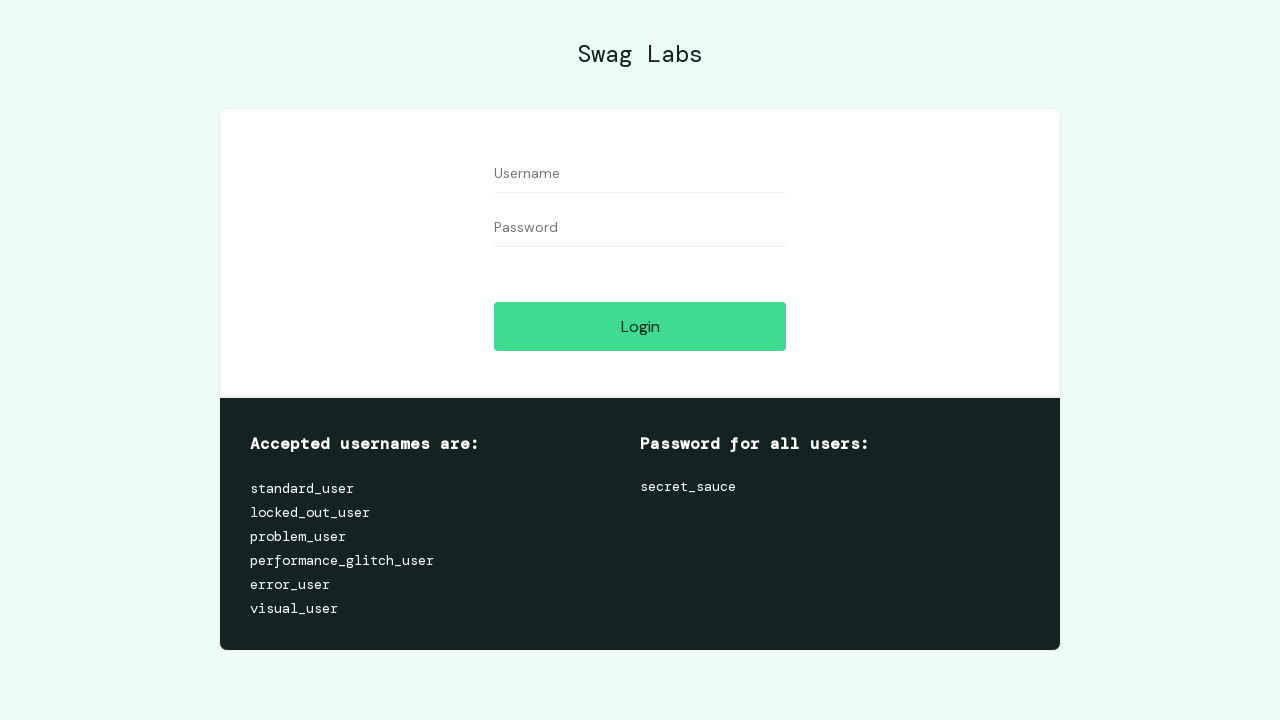

Entered username 'standard_user' in login field on #user-name
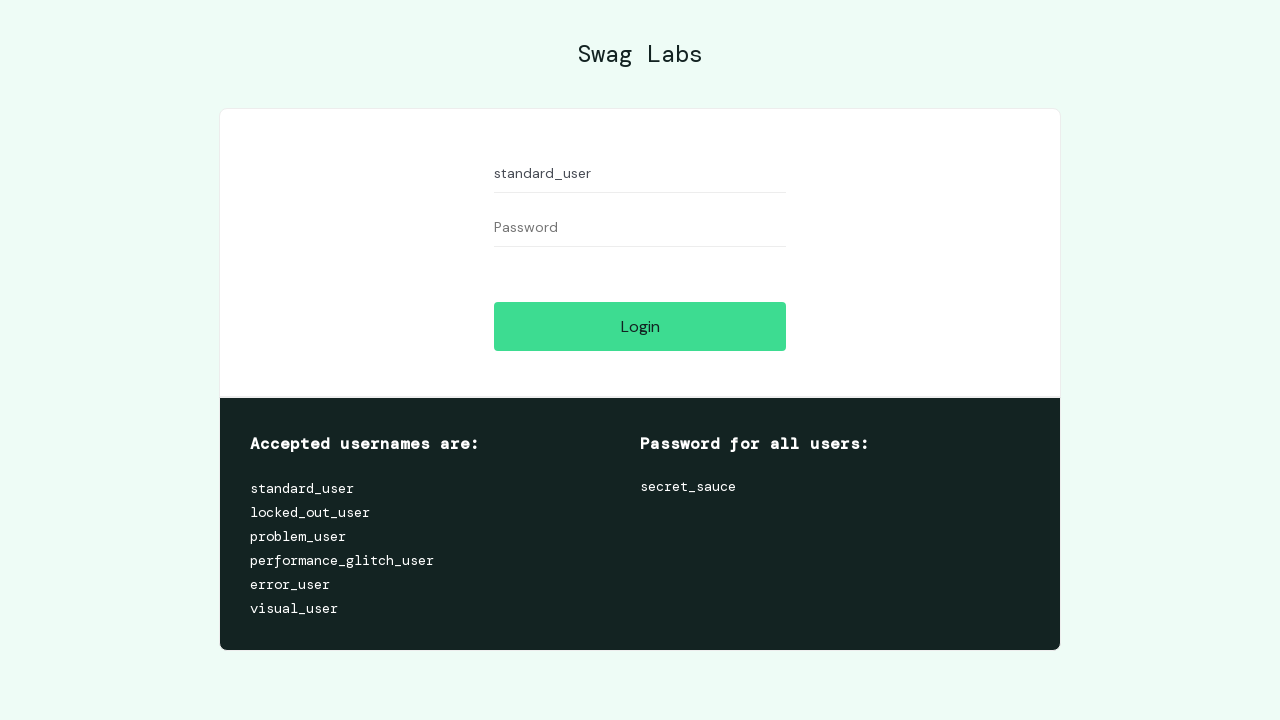

Entered invalid password in password field on #password
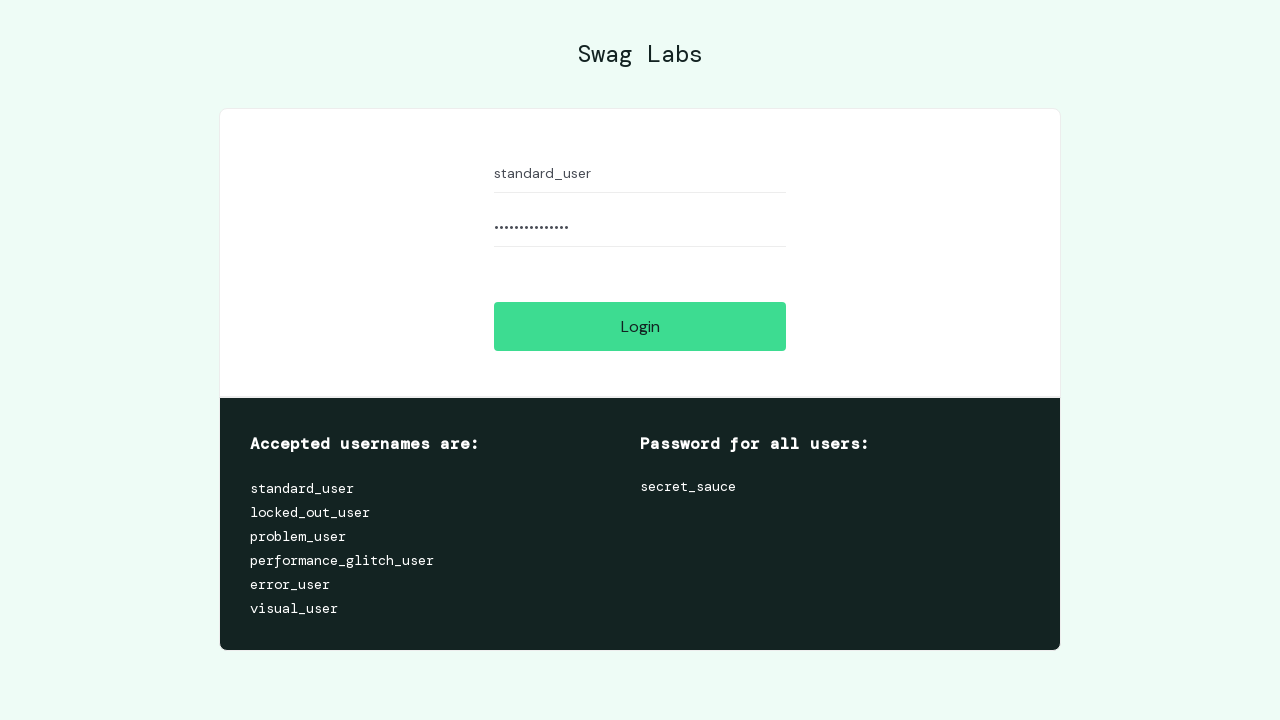

Clicked login button at (640, 326) on #login-button
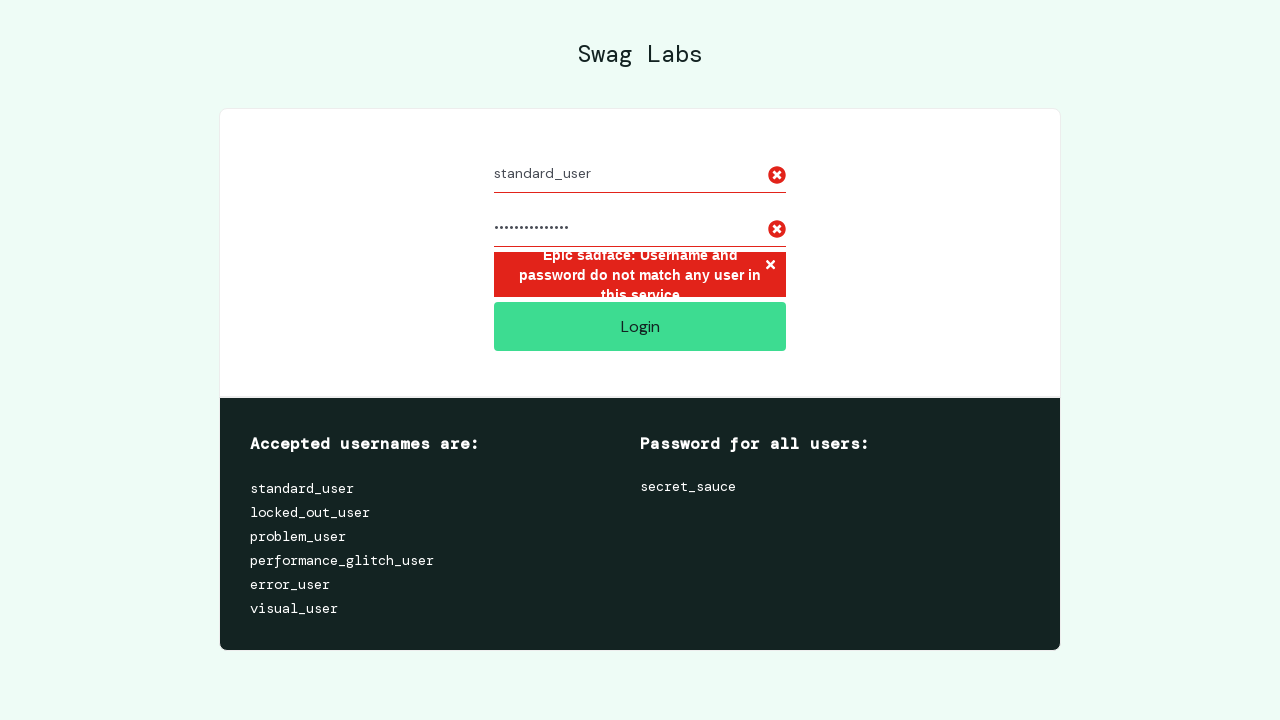

Error message element appeared on page
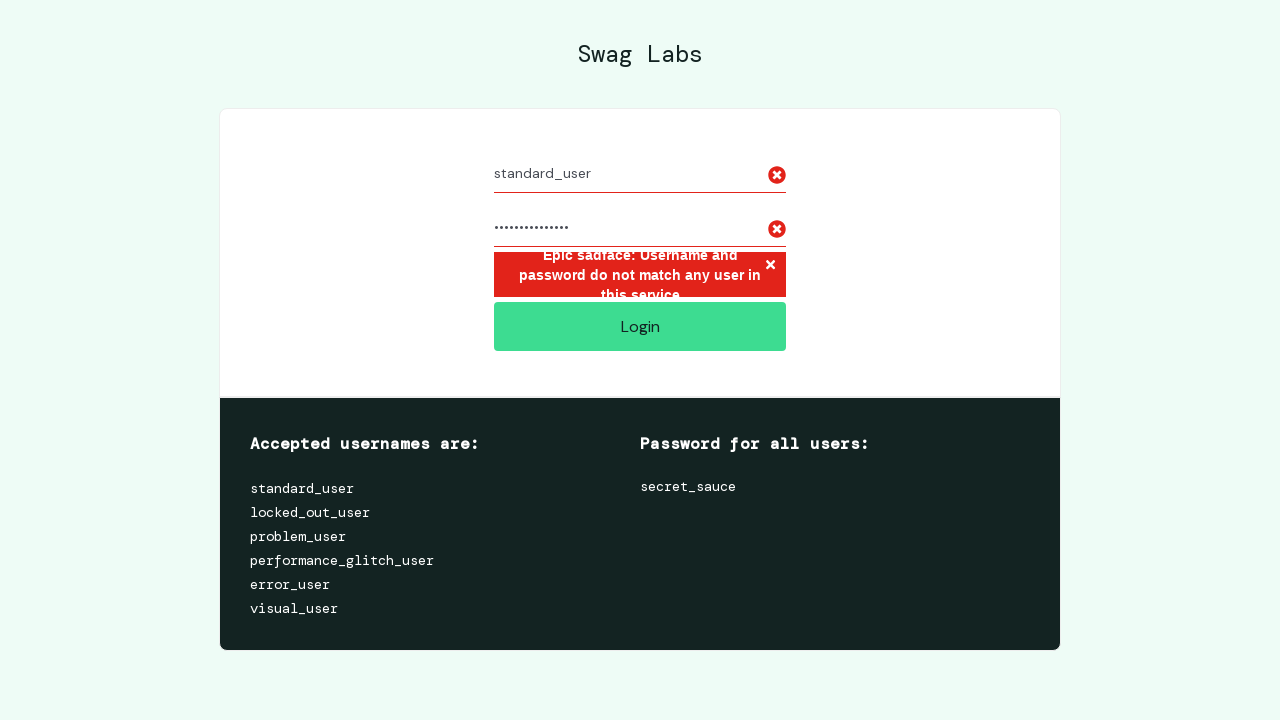

Retrieved error message text content
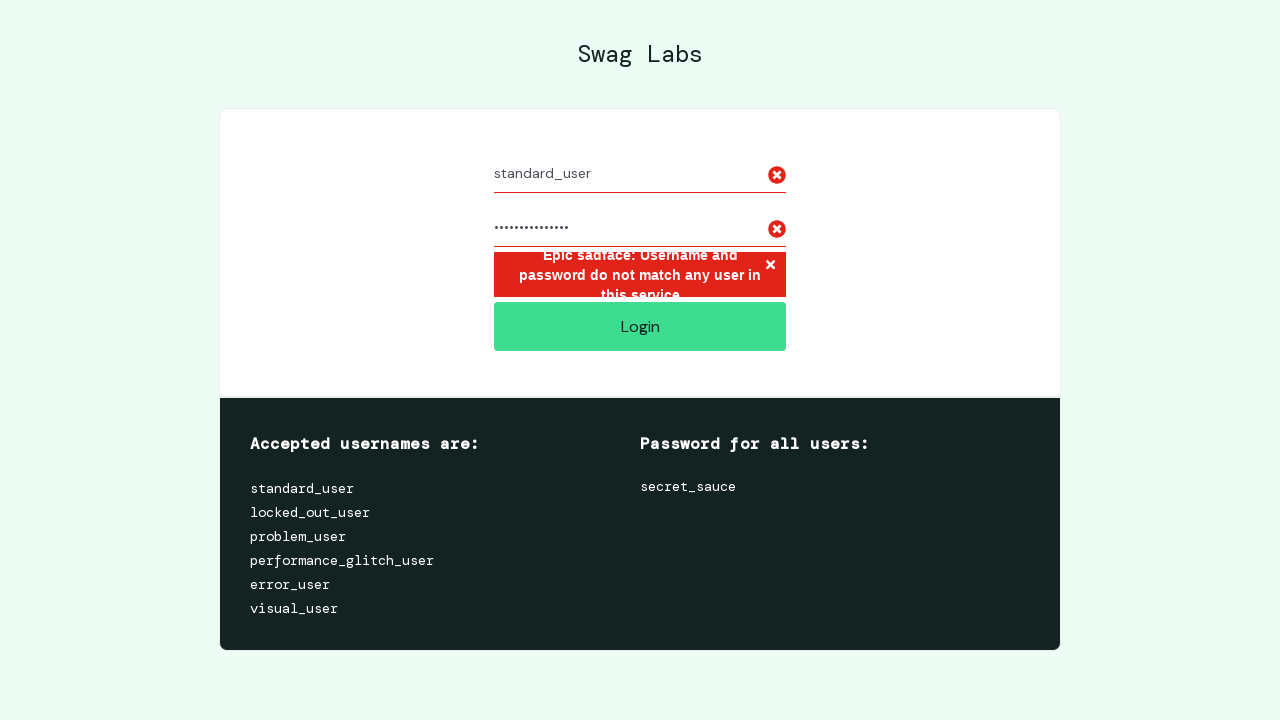

Verified error message contains 'Username and password do not match'
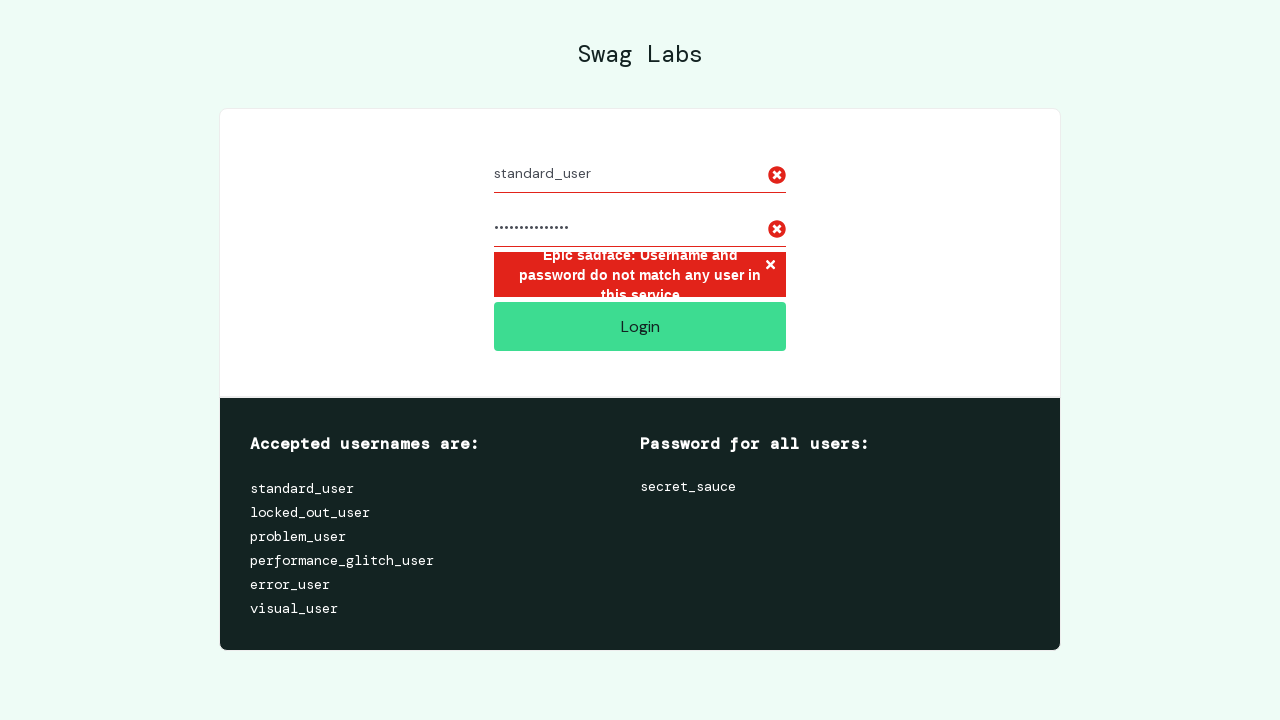

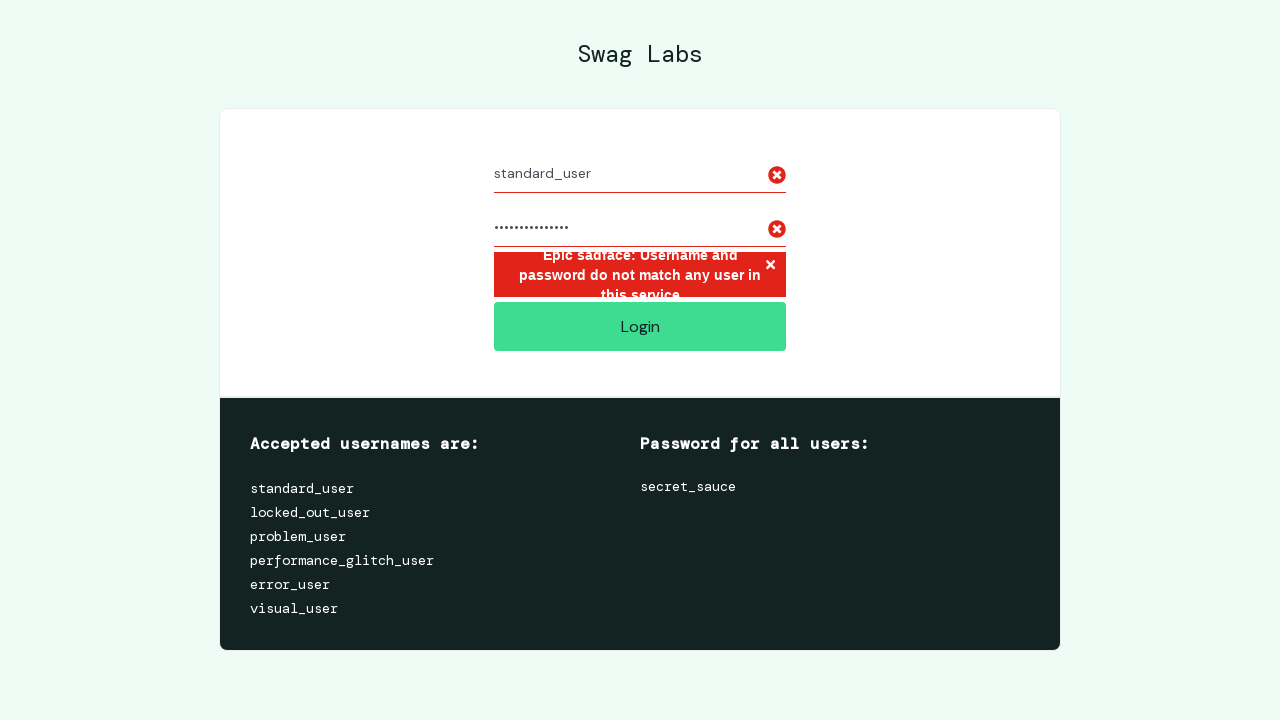